Tests drag and drop functionality by dragging a ball element to two different drop zones using mouse actions

Starting URL: https://training-support.net/webelements/drag-drop

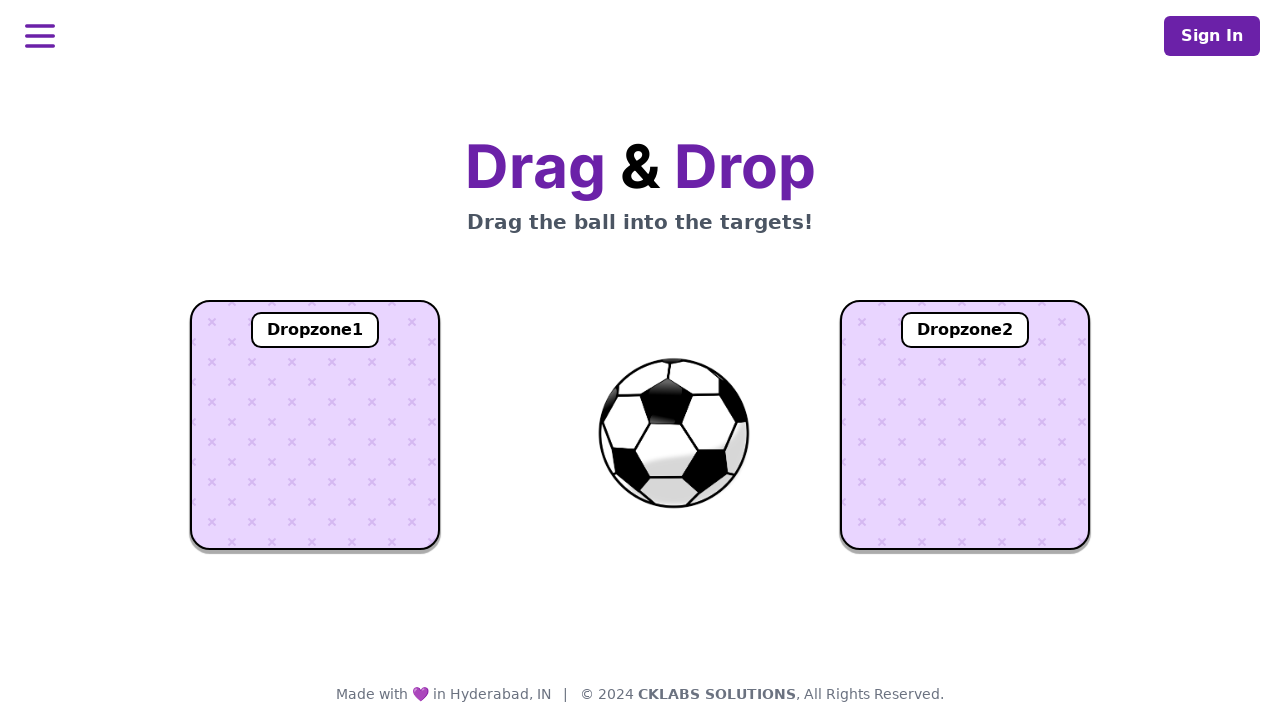

Located the ball element (#ball)
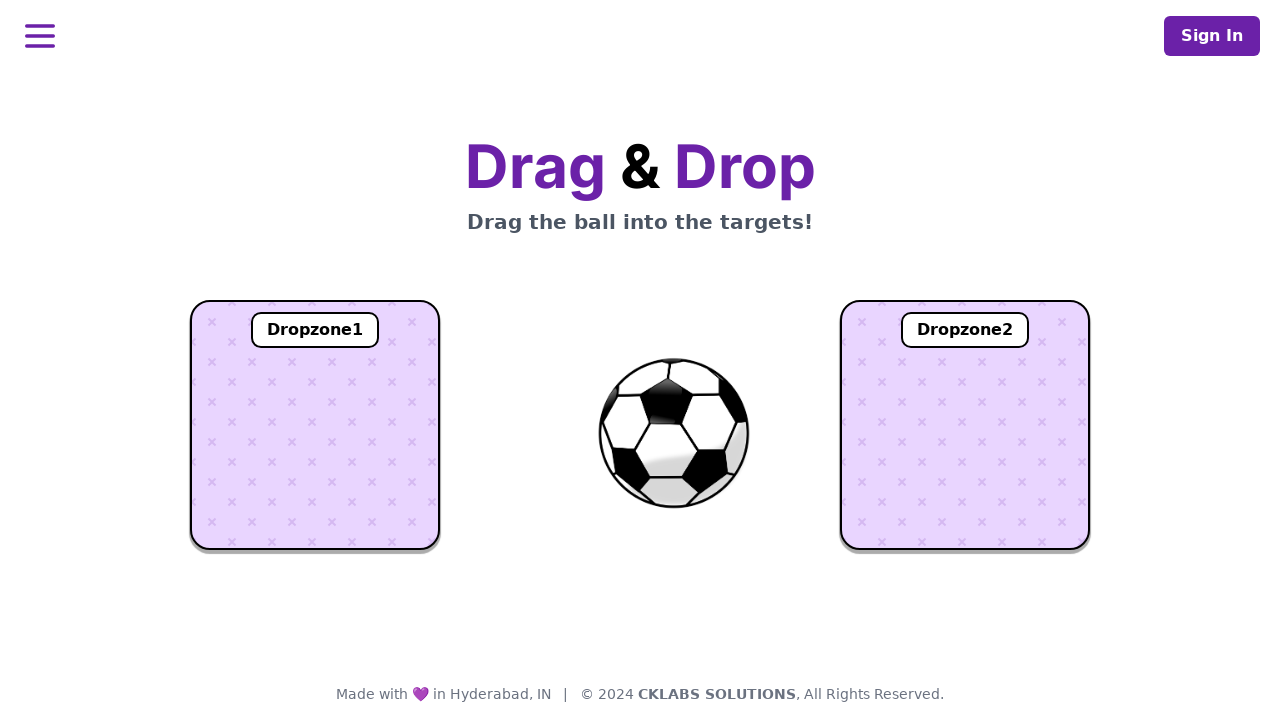

Located the first drop zone (#dropzone1)
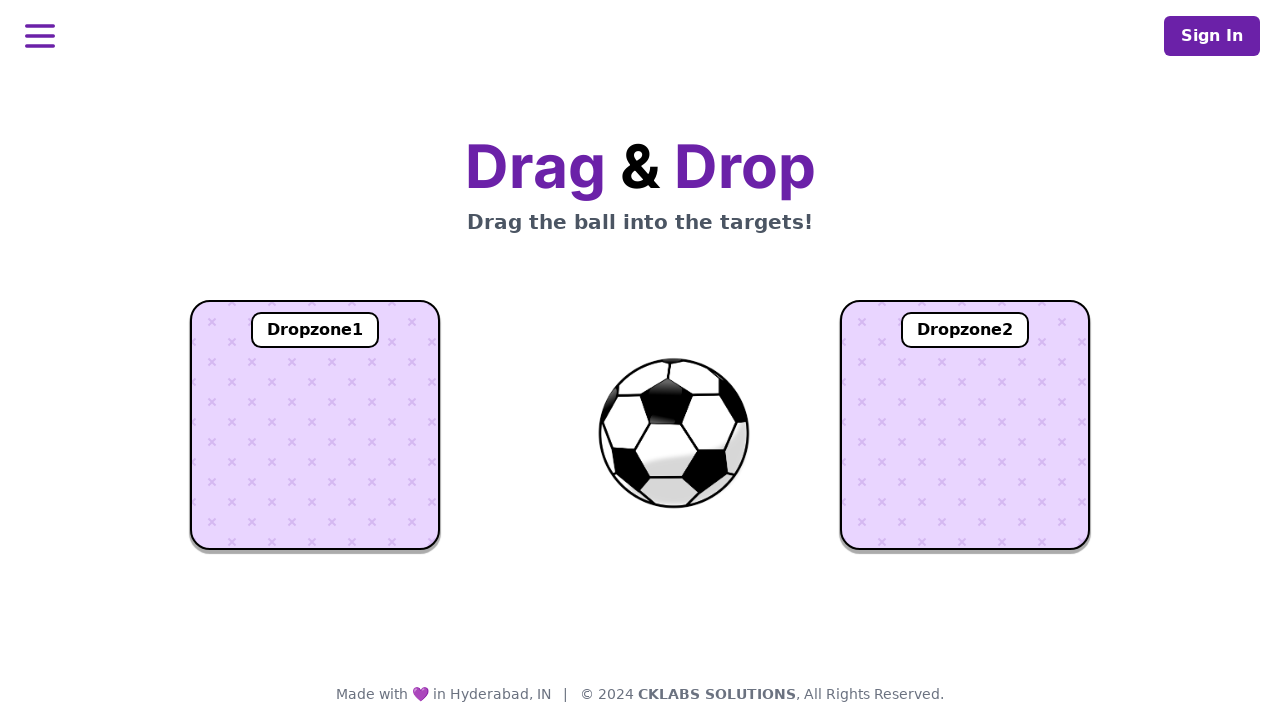

Dragged ball element to the first drop zone at (315, 425)
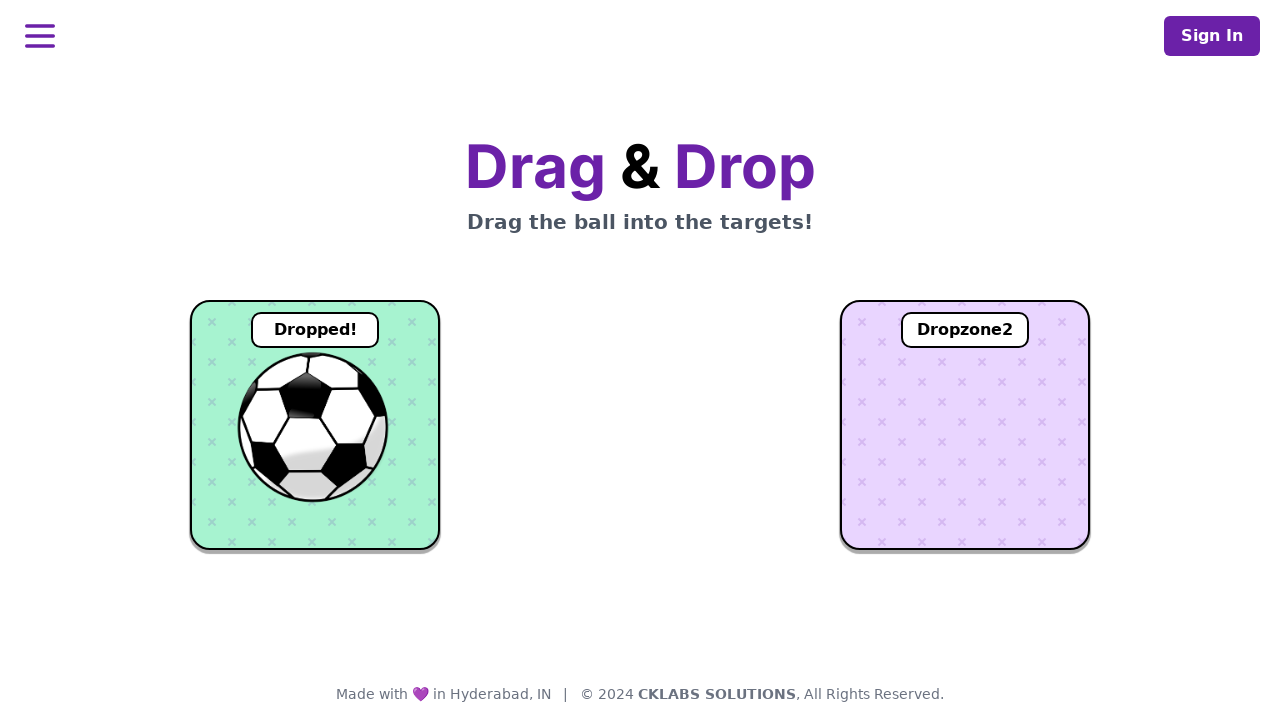

Waited 500ms for drag and drop to complete
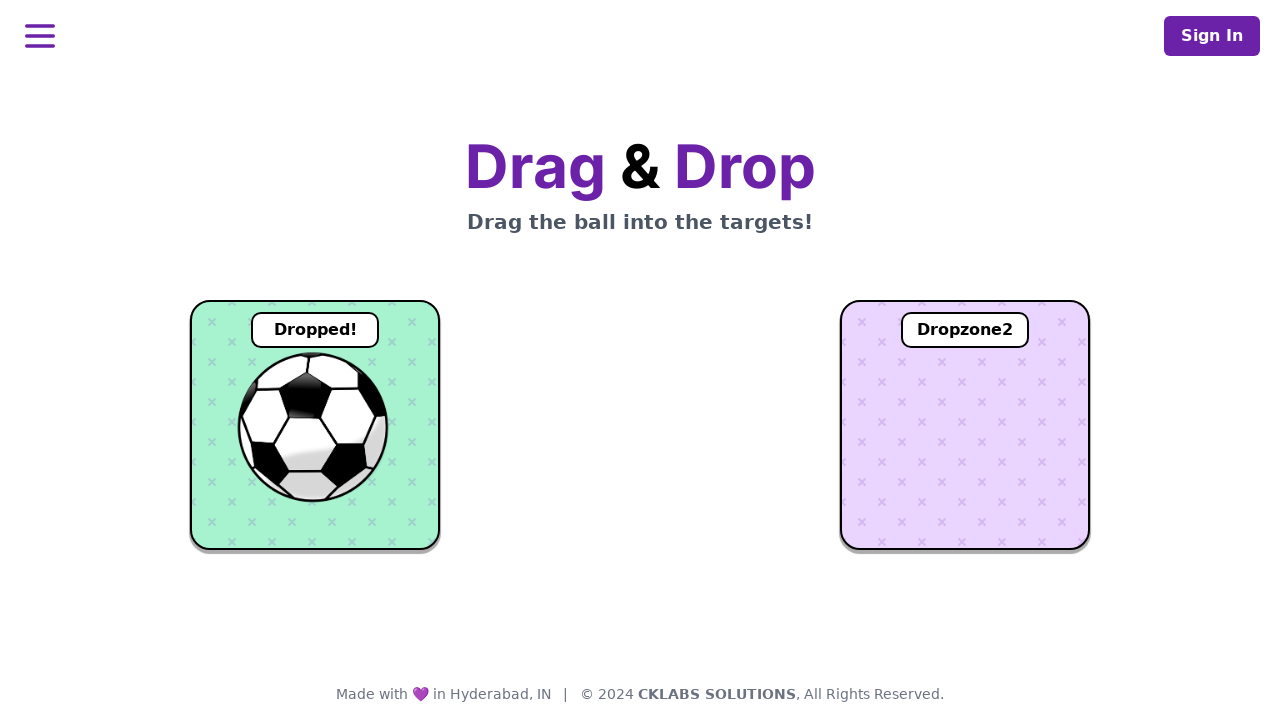

Located the second drop zone (#dropzone2)
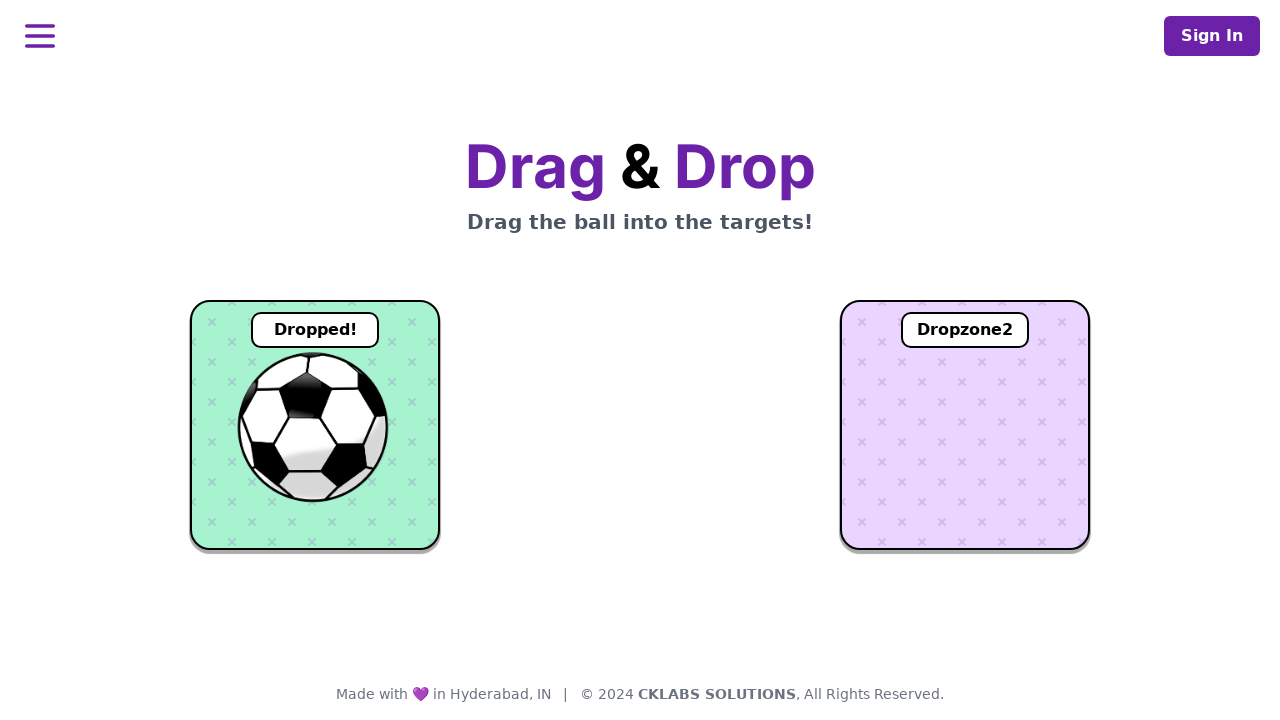

Dragged ball element from first drop zone to second drop zone at (965, 425)
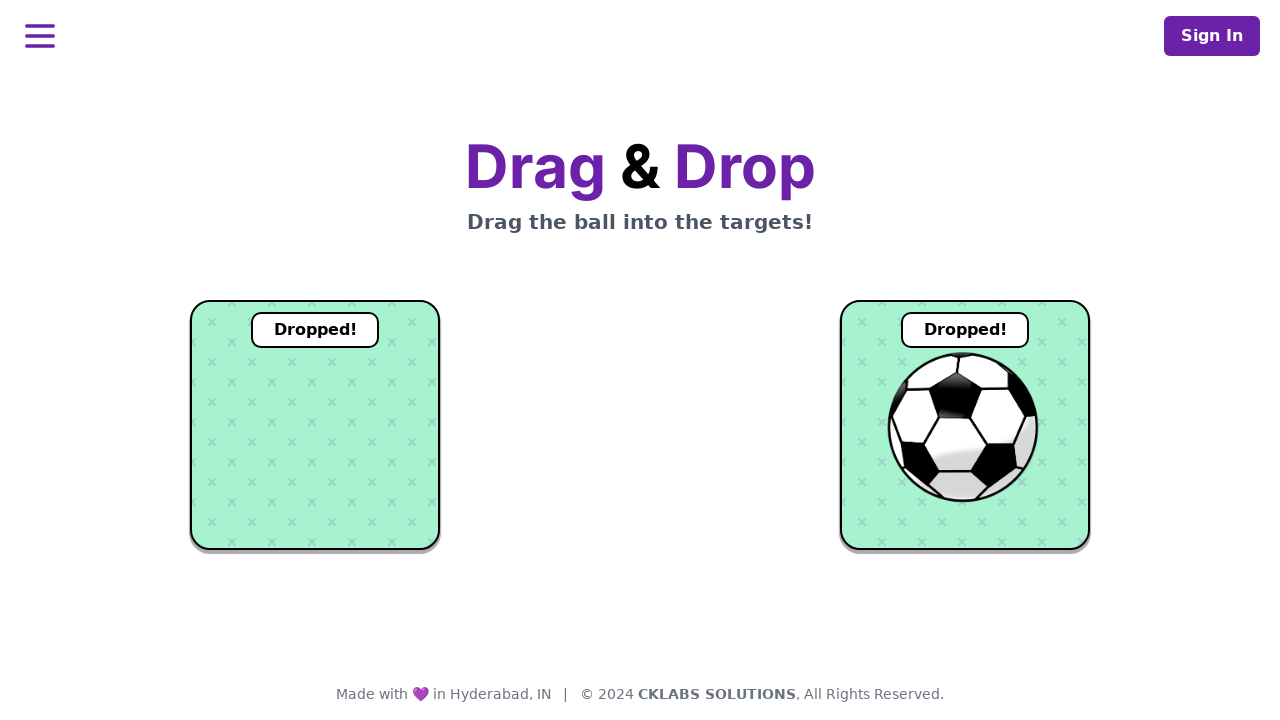

Waited 500ms to observe final result
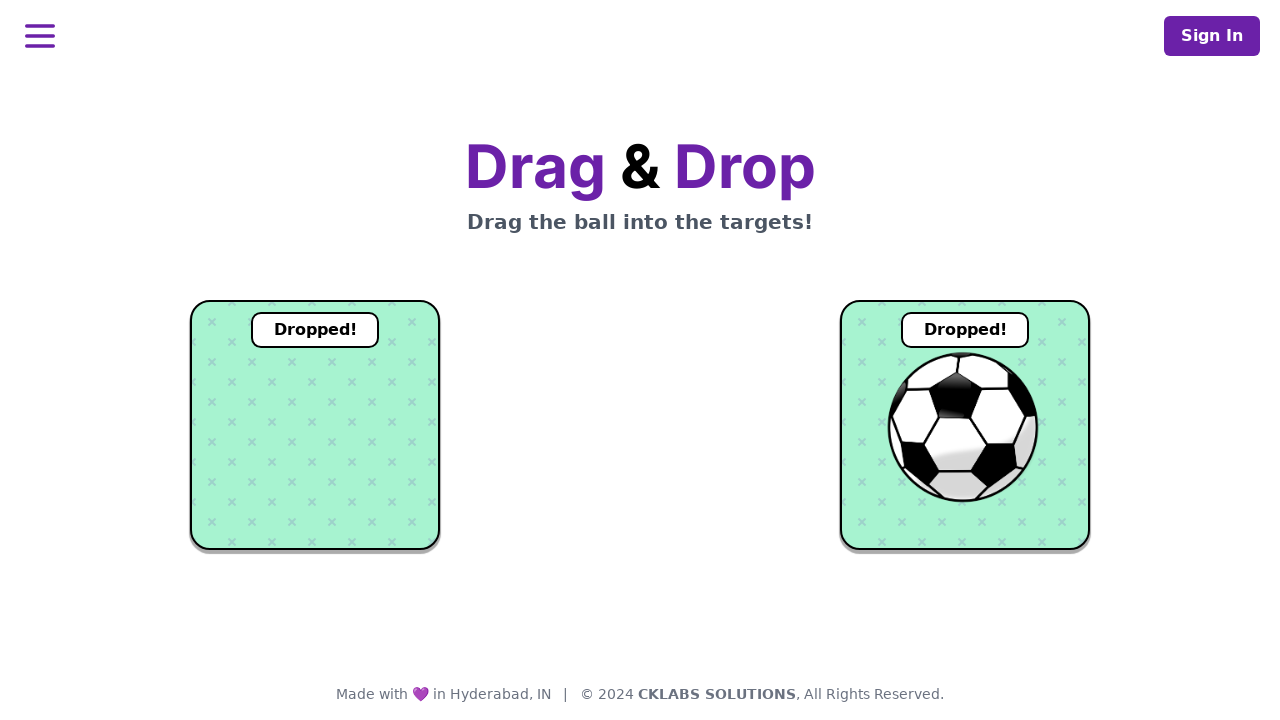

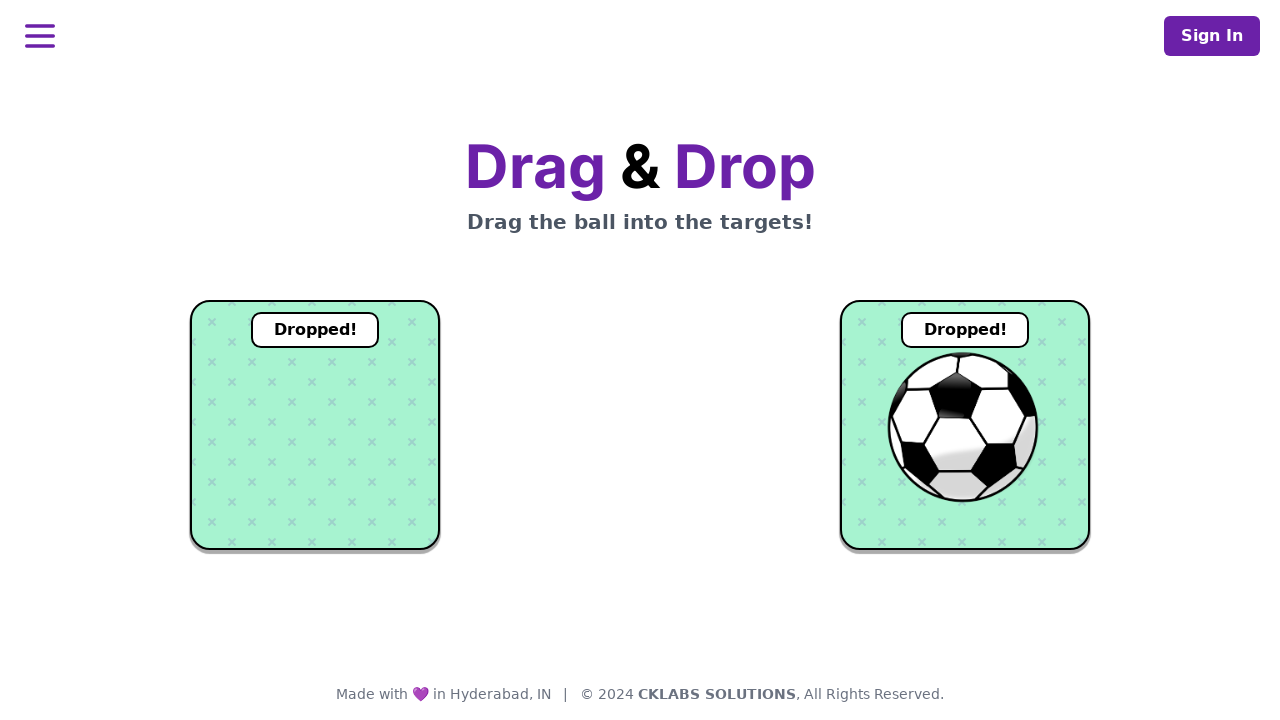